Tests right-click (context click) functionality on a button

Starting URL: https://softwaretestingpro.github.io/Automation/Beginner/B-1.10-RightClick.html

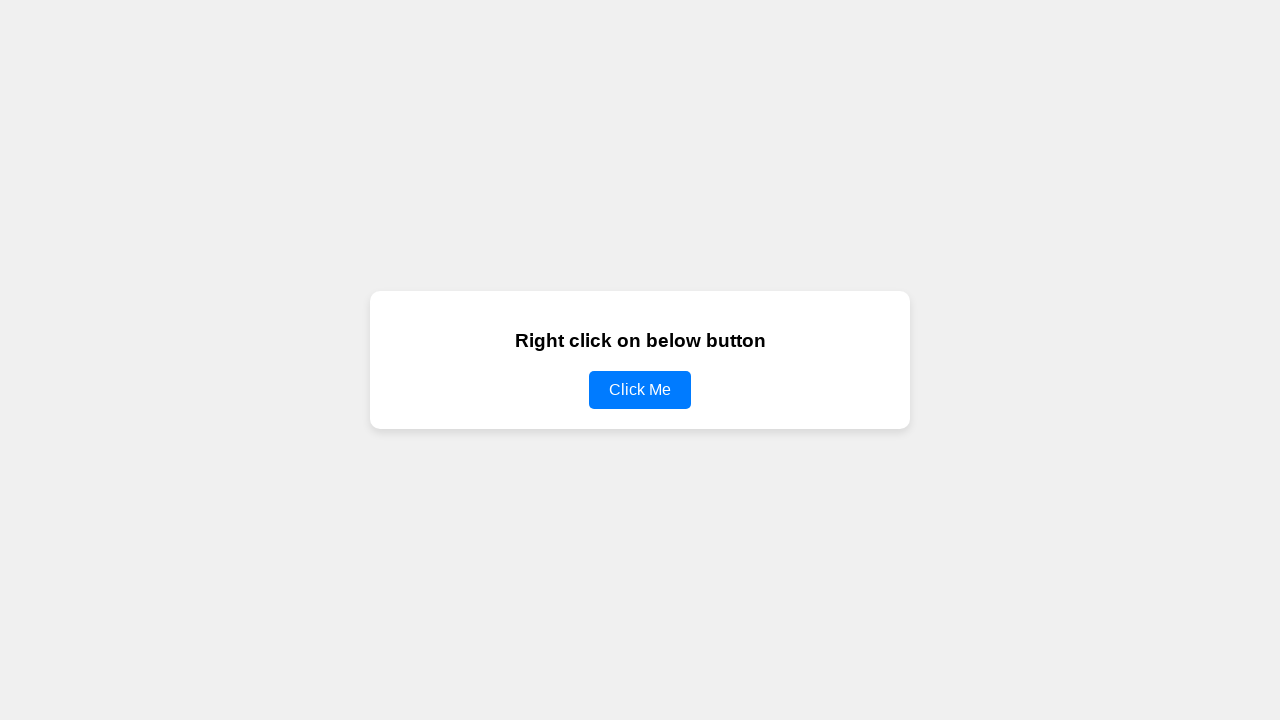

Navigated to B110RightClick test page
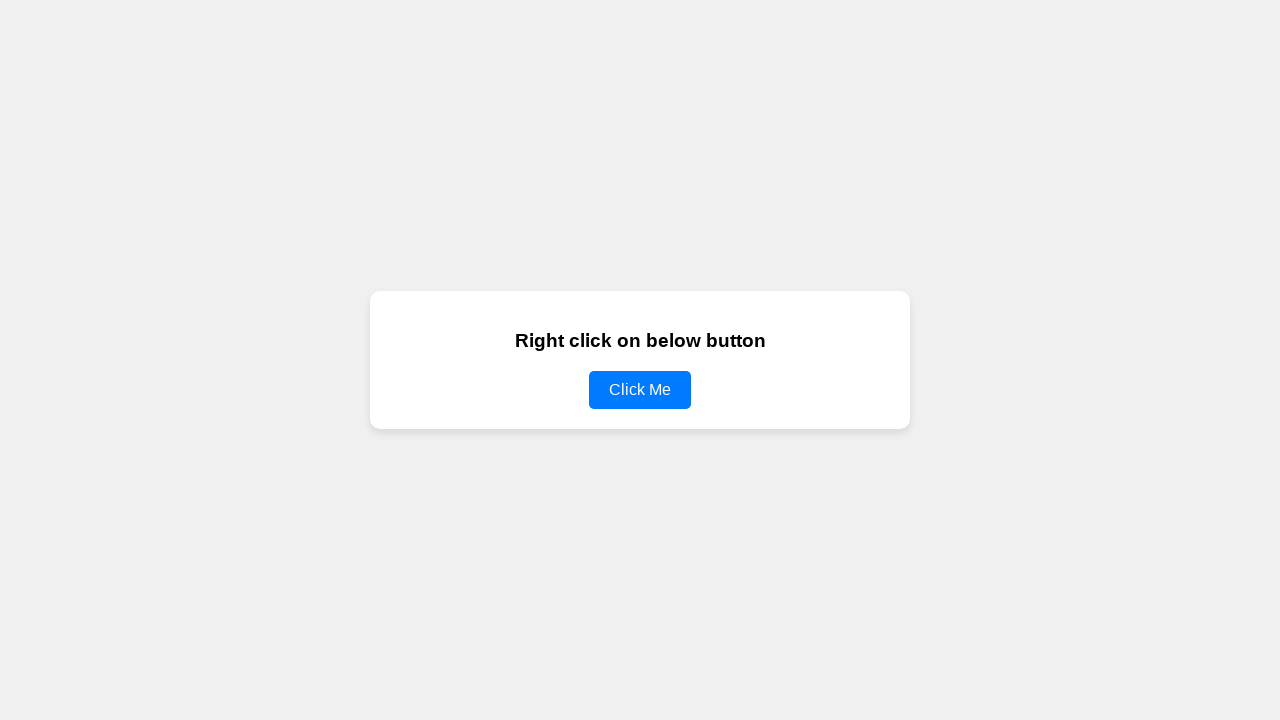

Right-clicked the button element at (640, 390) on #clickButton
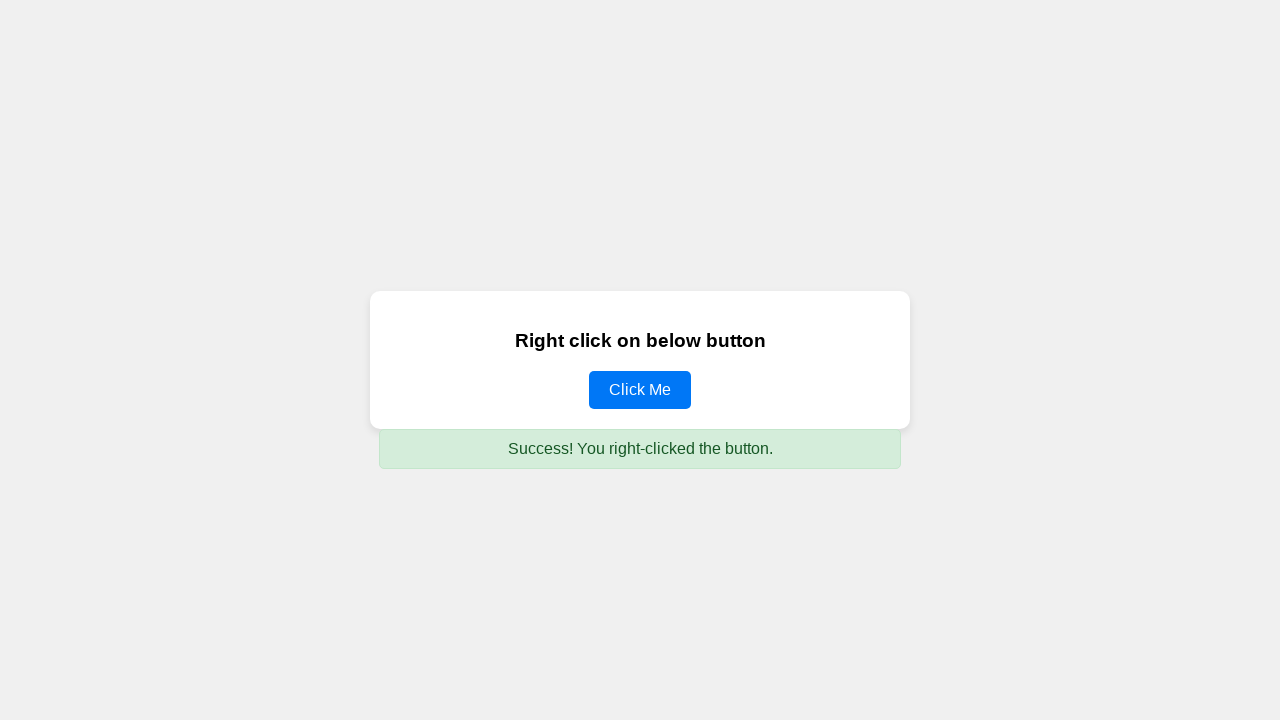

Success message appeared on page
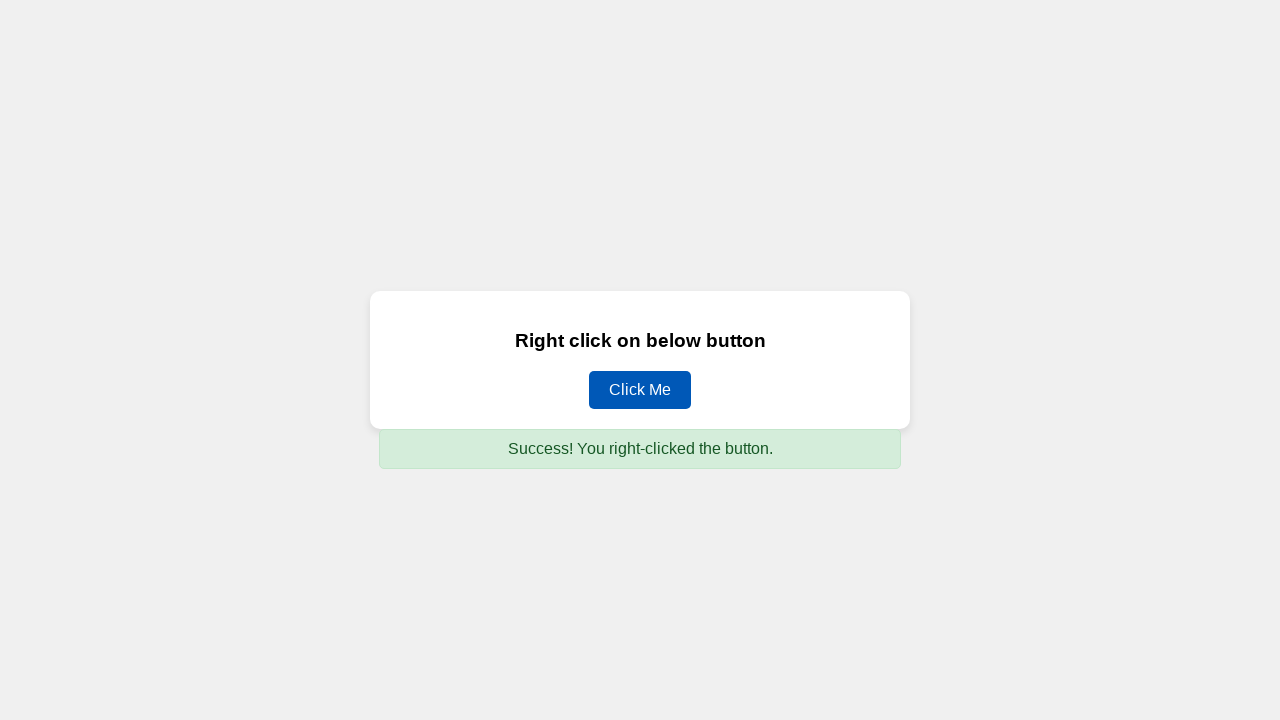

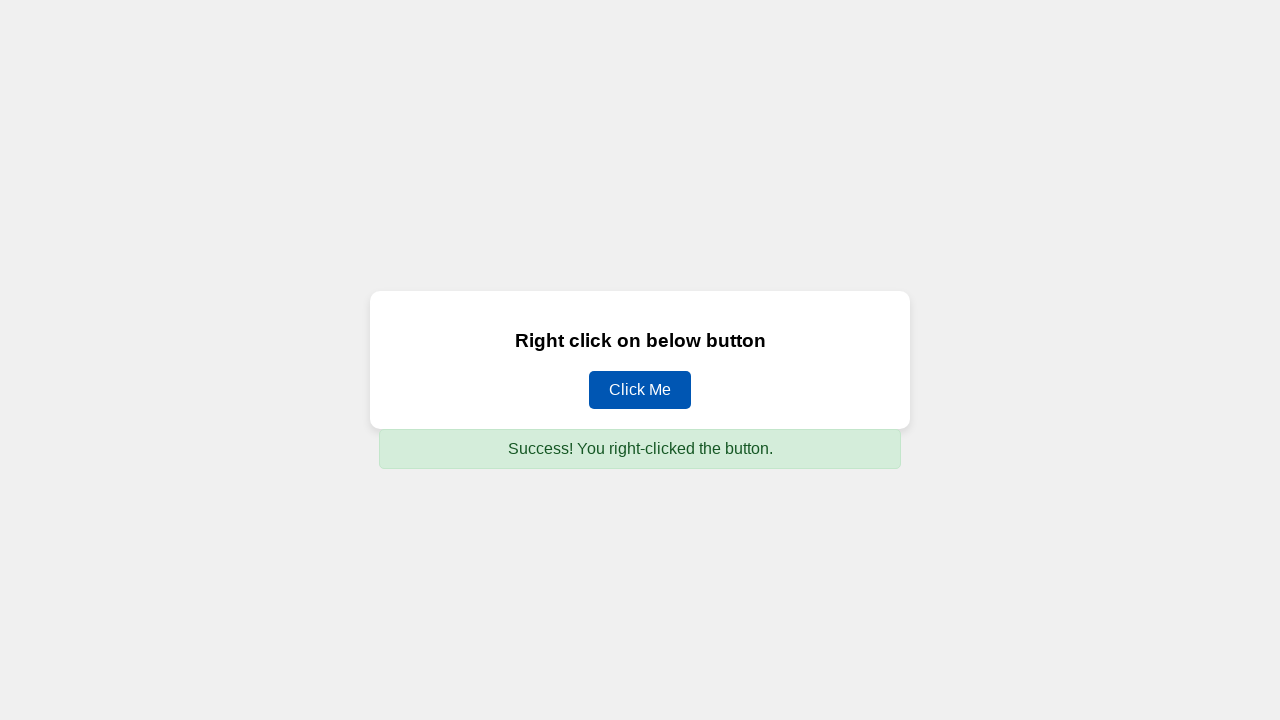